Tests JavaScript confirm dialog handling by clicking a button that triggers an alert, accepting the alert, and verifying the confirmation message is displayed

Starting URL: https://www.w3schools.com/js/tryit.asp?filename=tryjs_confirm

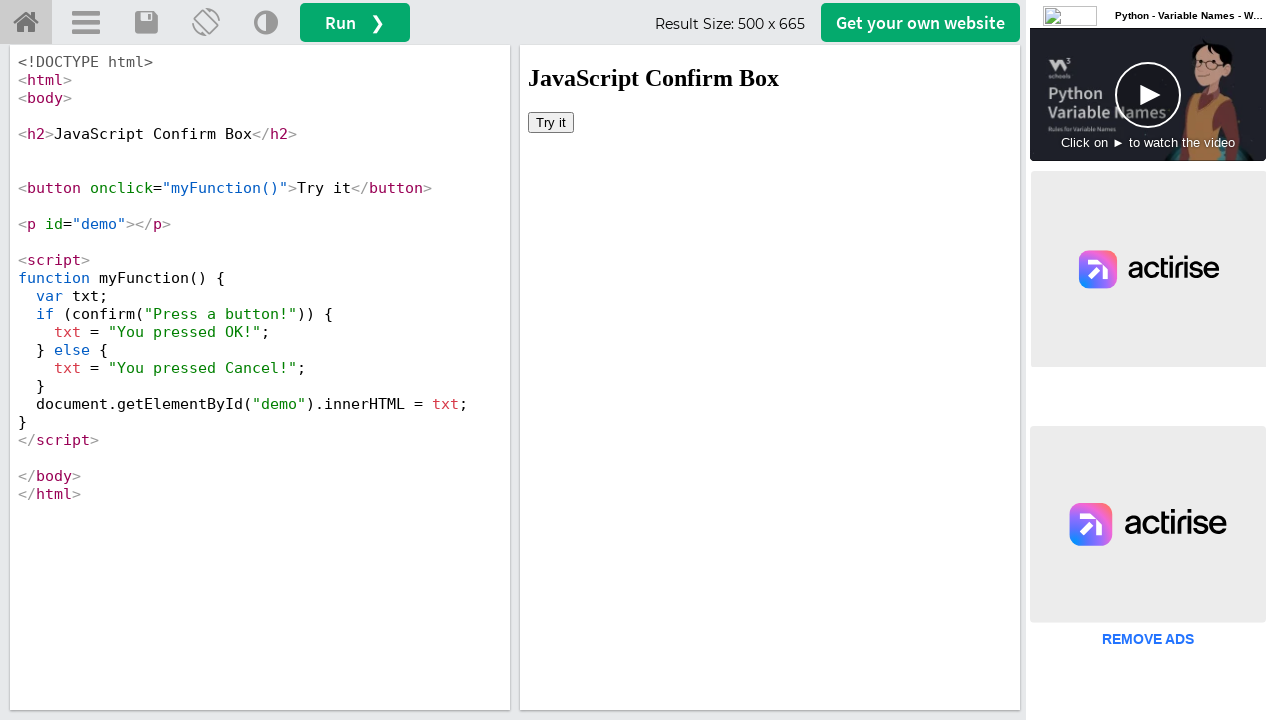

Located iframe with id 'iframeResult'
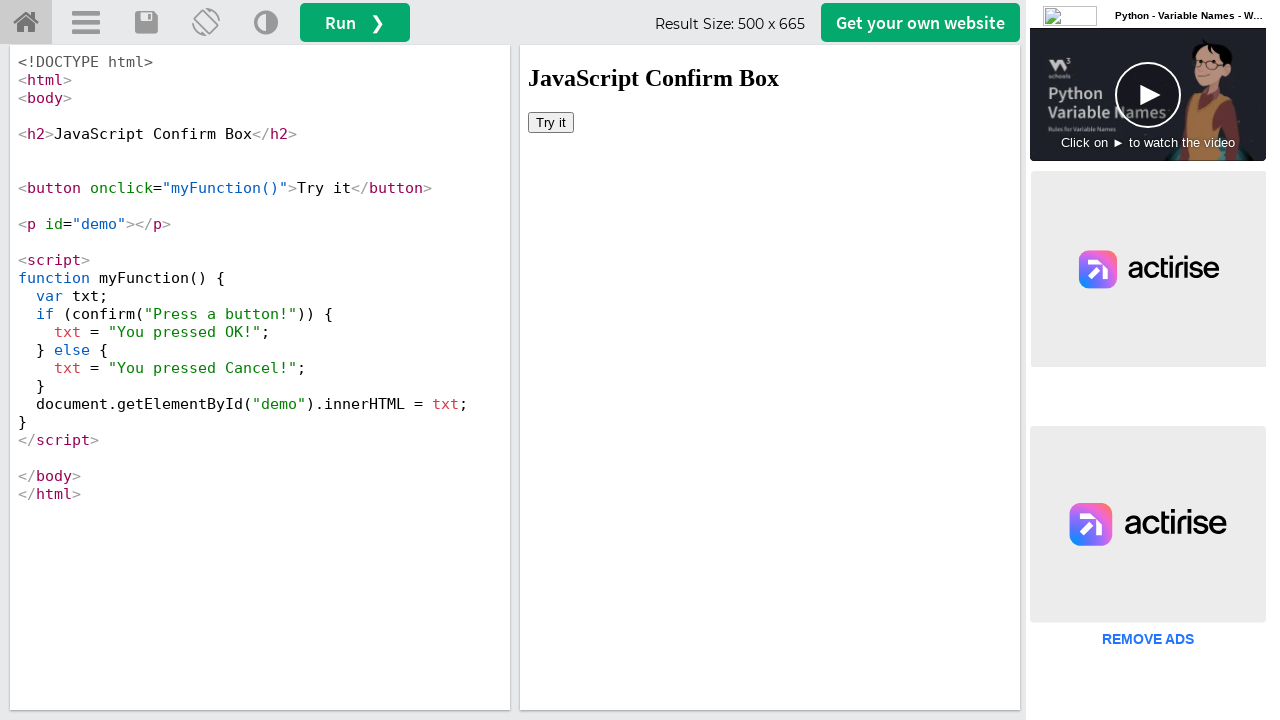

Clicked 'Try it' button to trigger confirm dialog at (551, 122) on #iframeResult >> internal:control=enter-frame >> xpath=//button[text()='Try it']
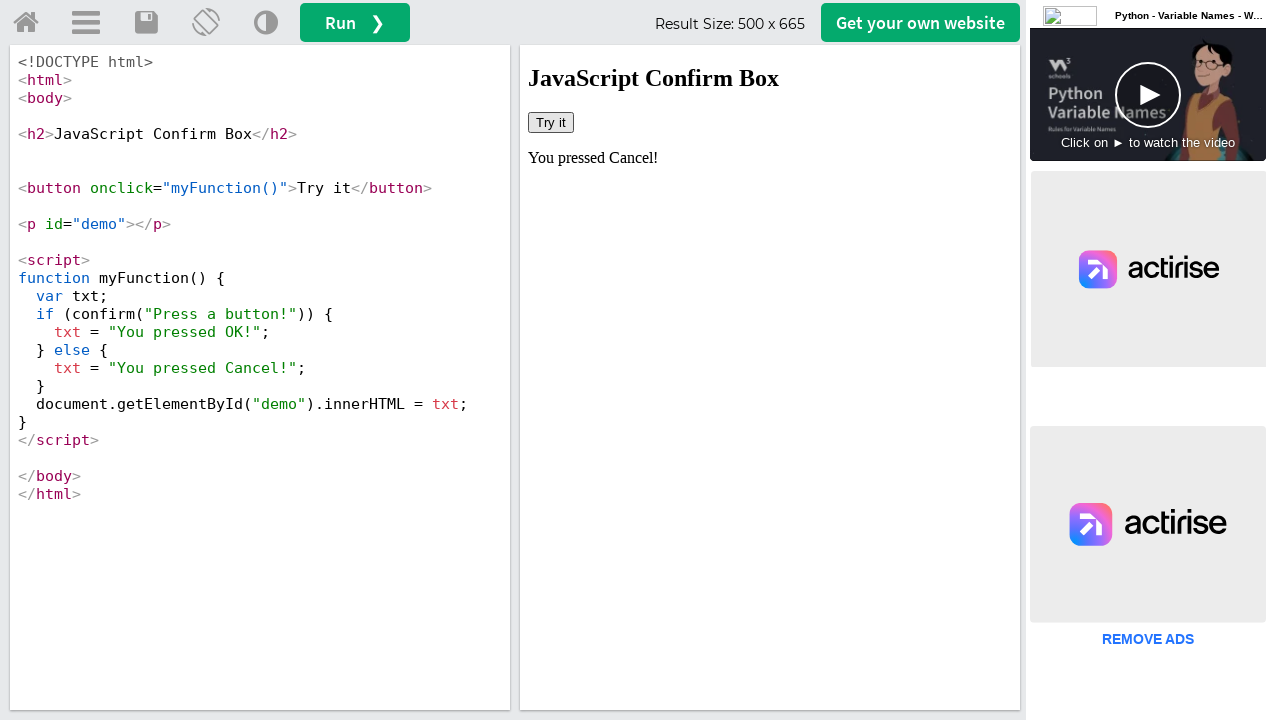

Registered dialog handler to accept dialogs
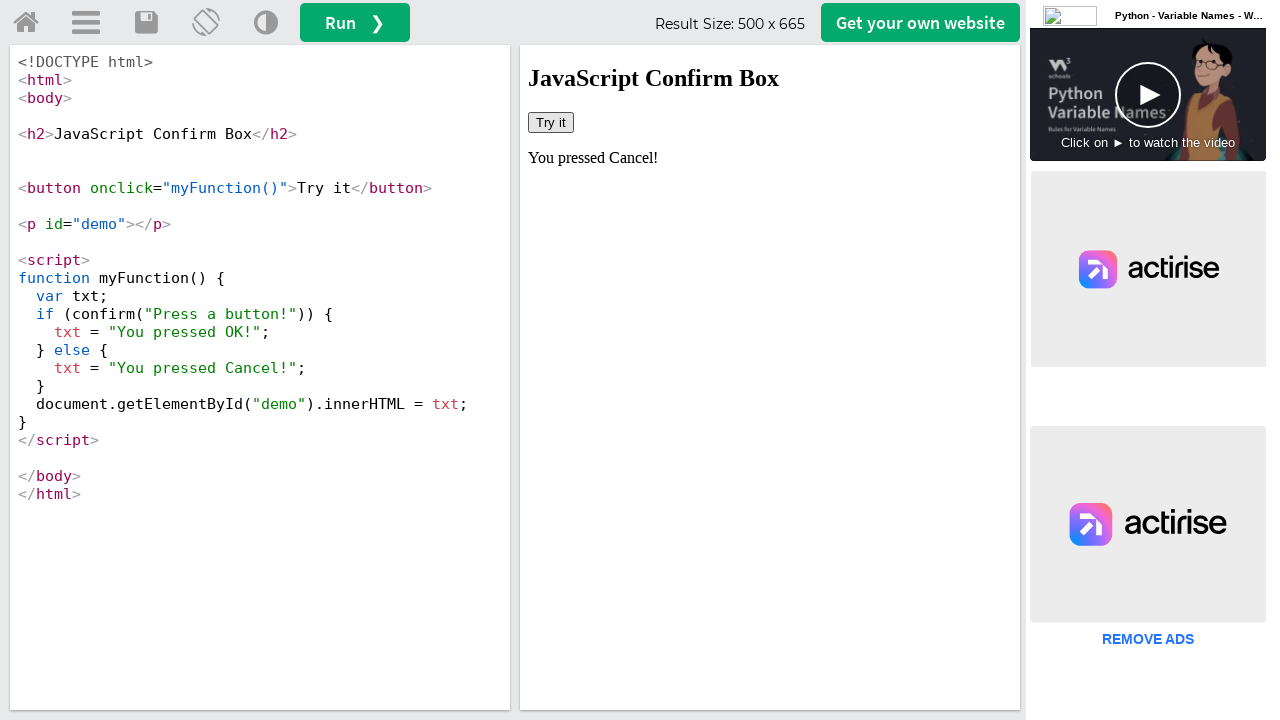

Re-registered dialog handler with function
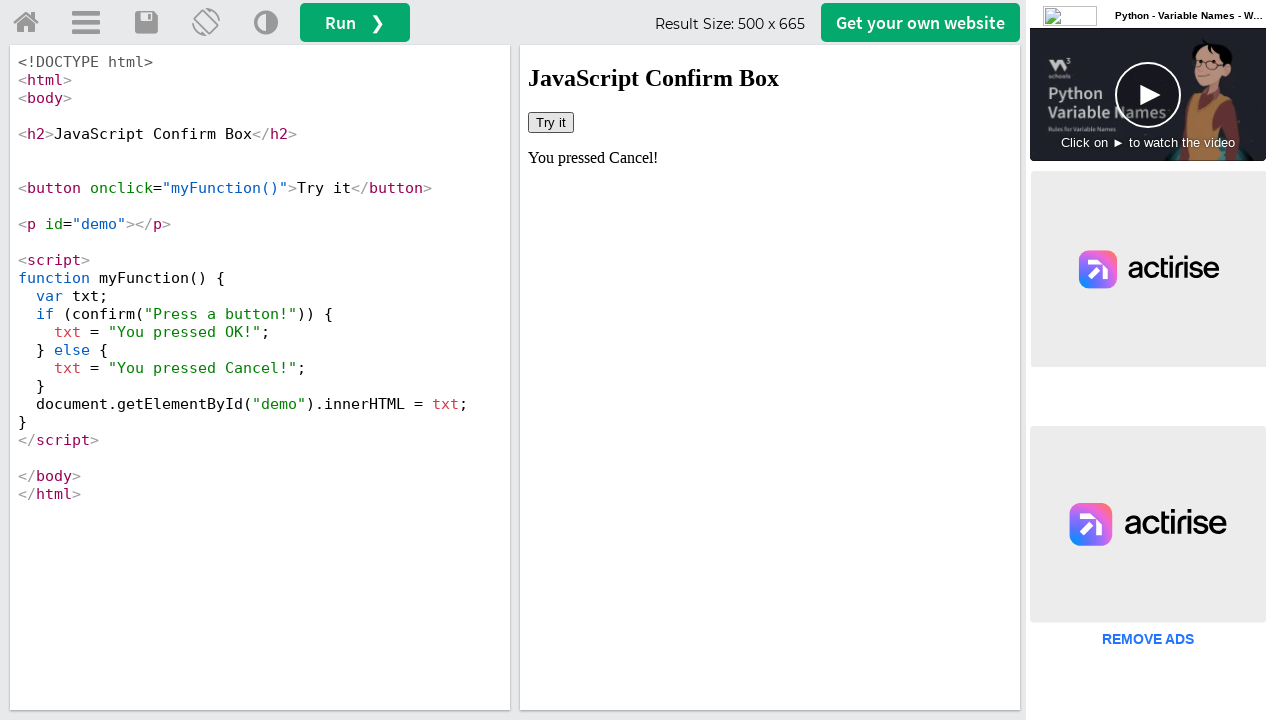

Clicked 'Try it' button to trigger confirm dialog again at (551, 122) on #iframeResult >> internal:control=enter-frame >> xpath=//button[text()='Try it']
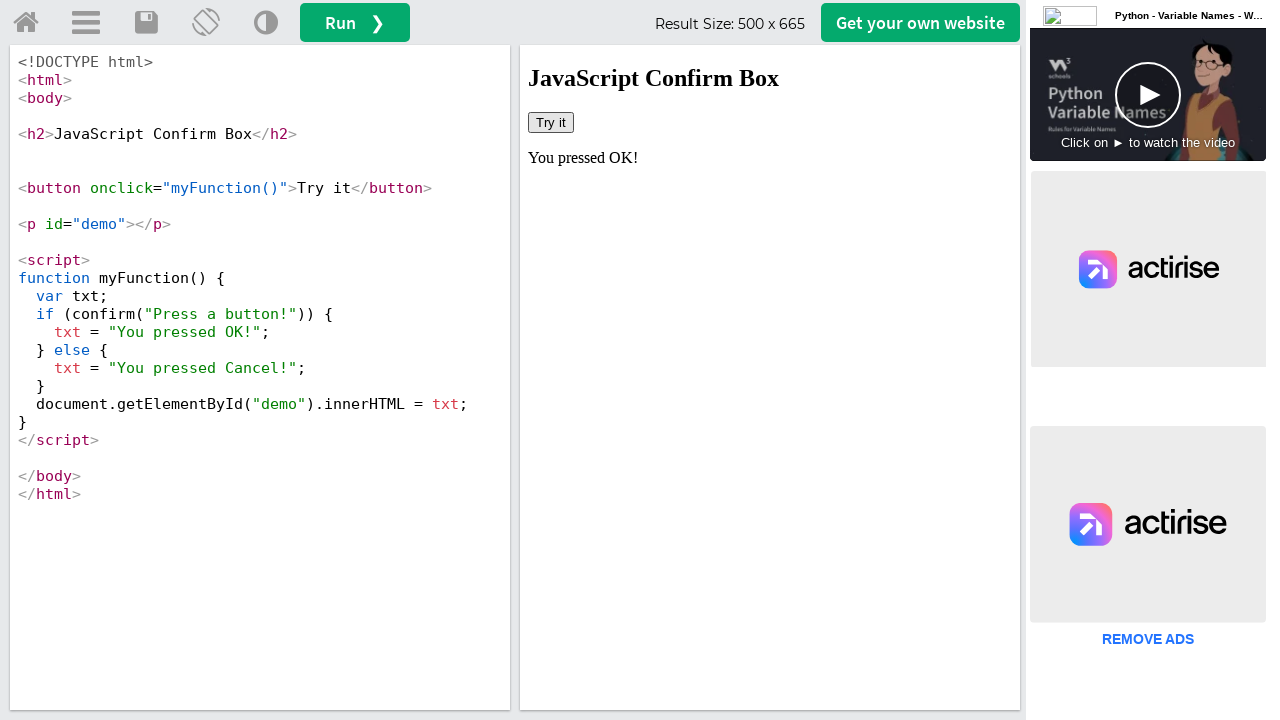

Verified confirmation message 'You pressed OK!' is displayed
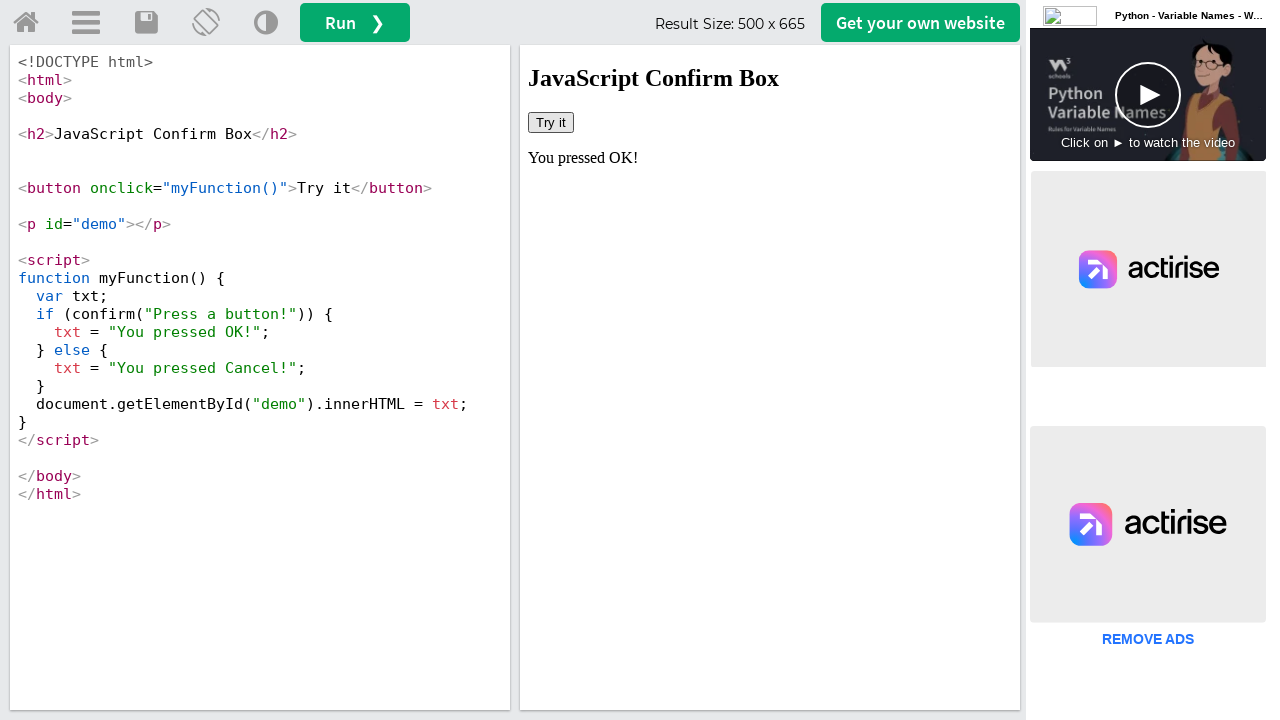

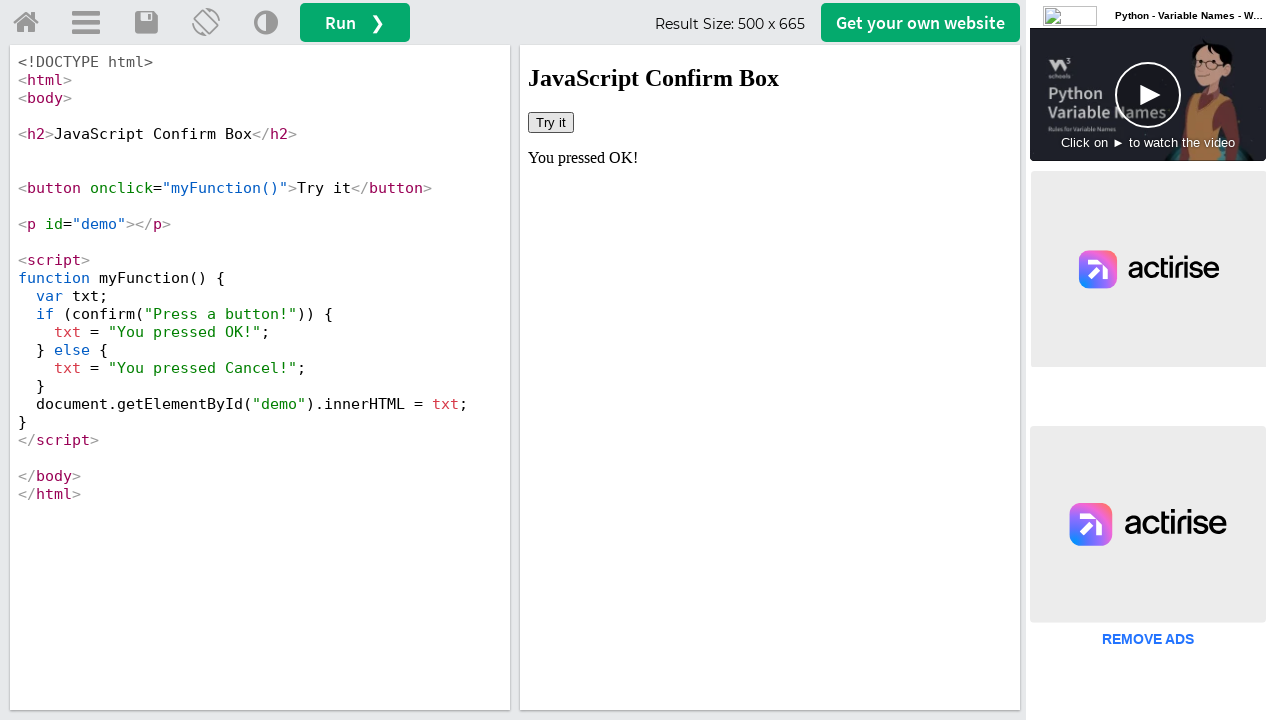